Tests drag-and-drop sorting functionality on a normal list by dragging items to different positions multiple times

Starting URL: https://demoqa.com/sortable

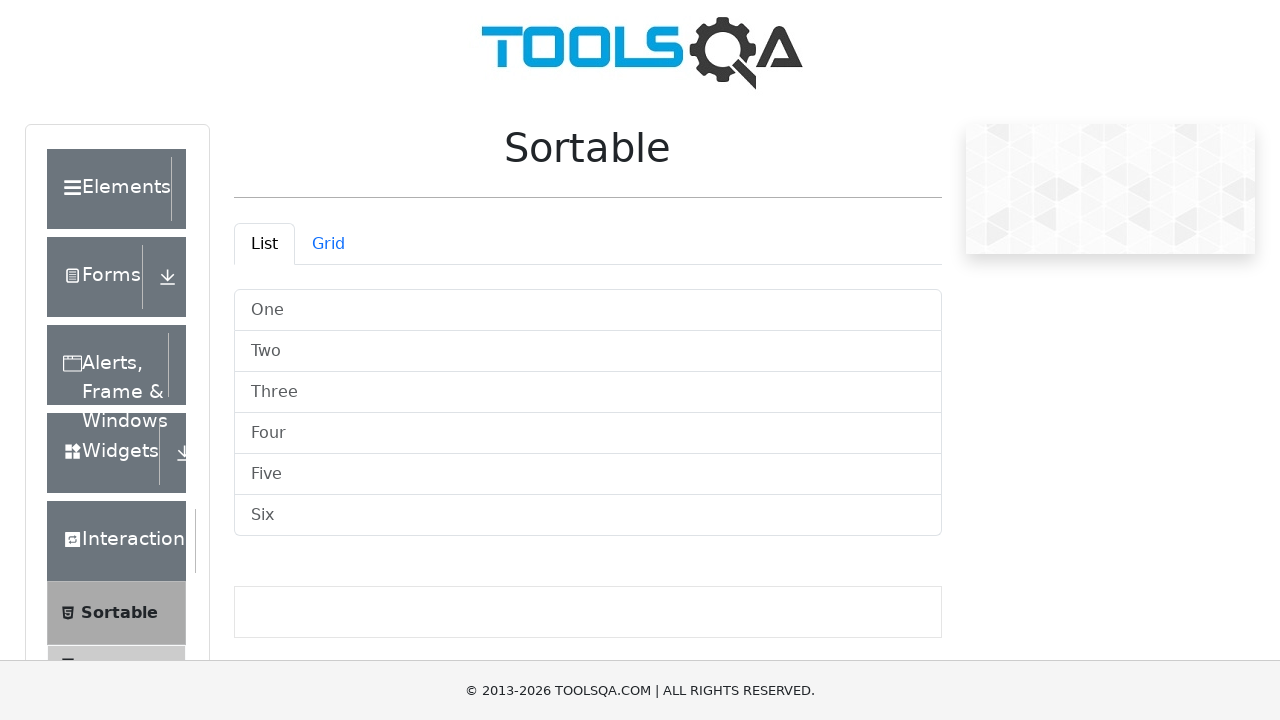

Navigated to https://demoqa.com/sortable
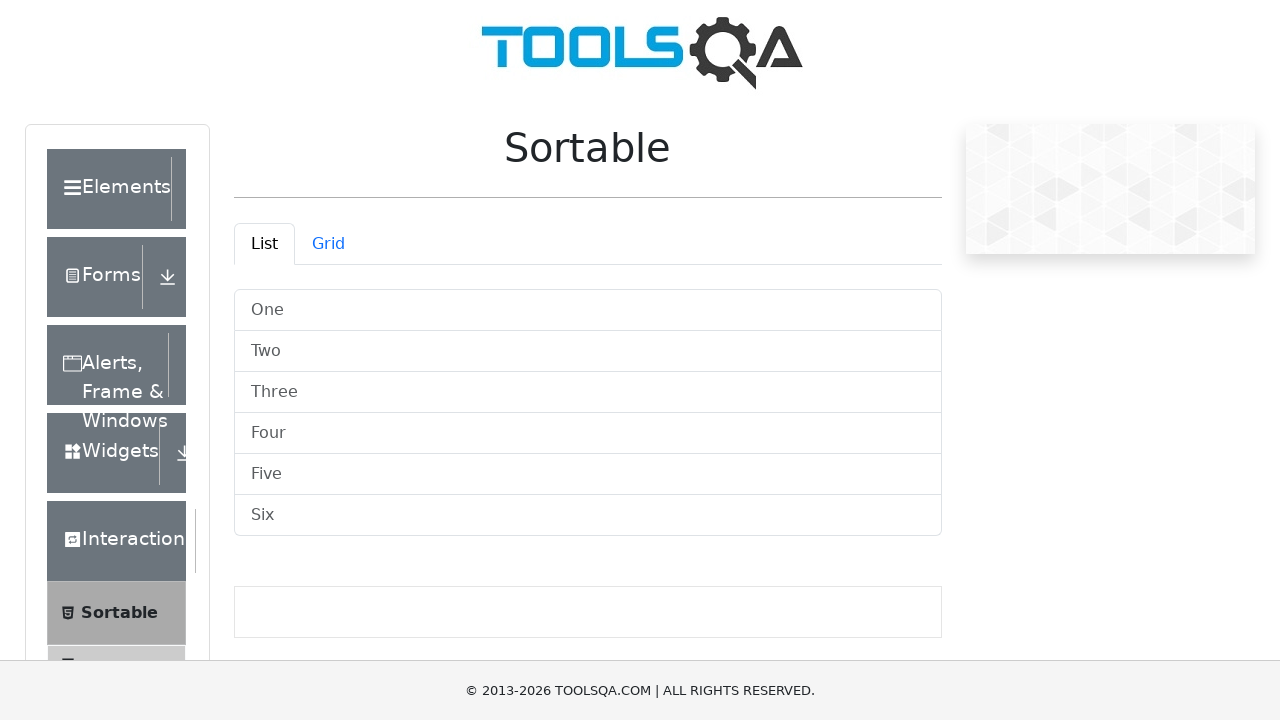

Located all list items in the normal list tab
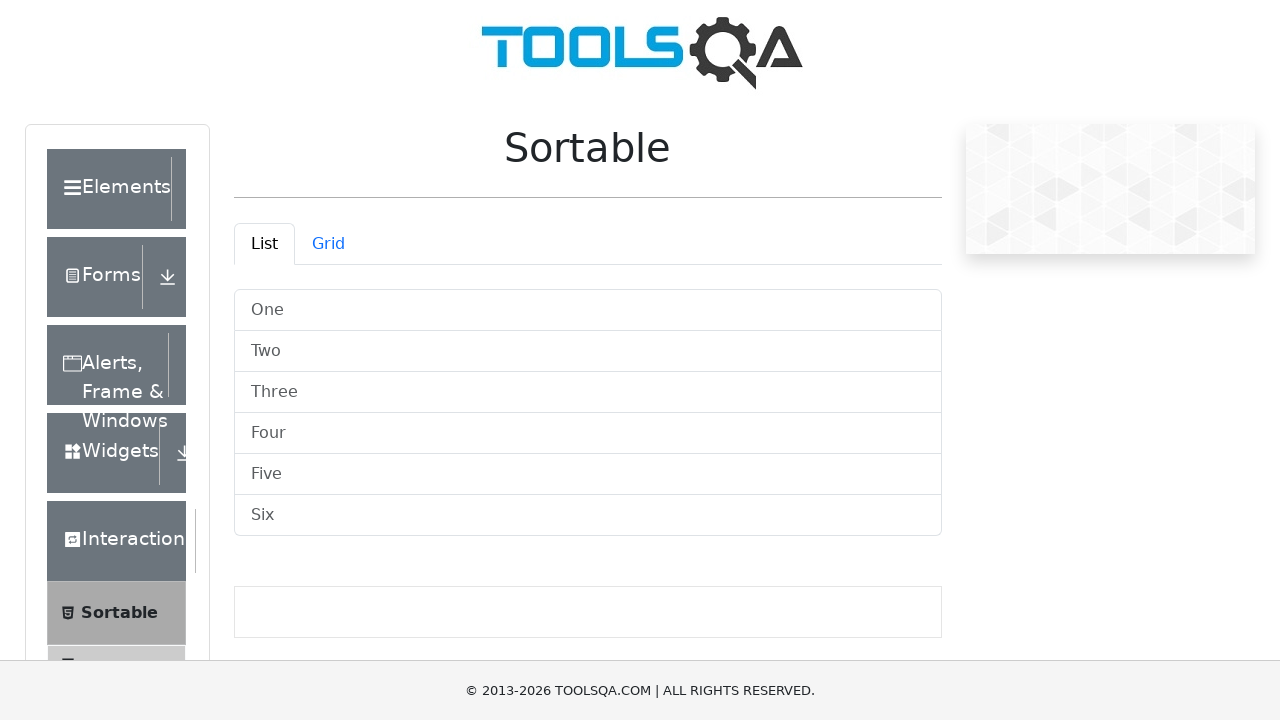

Waited for first list item to become visible
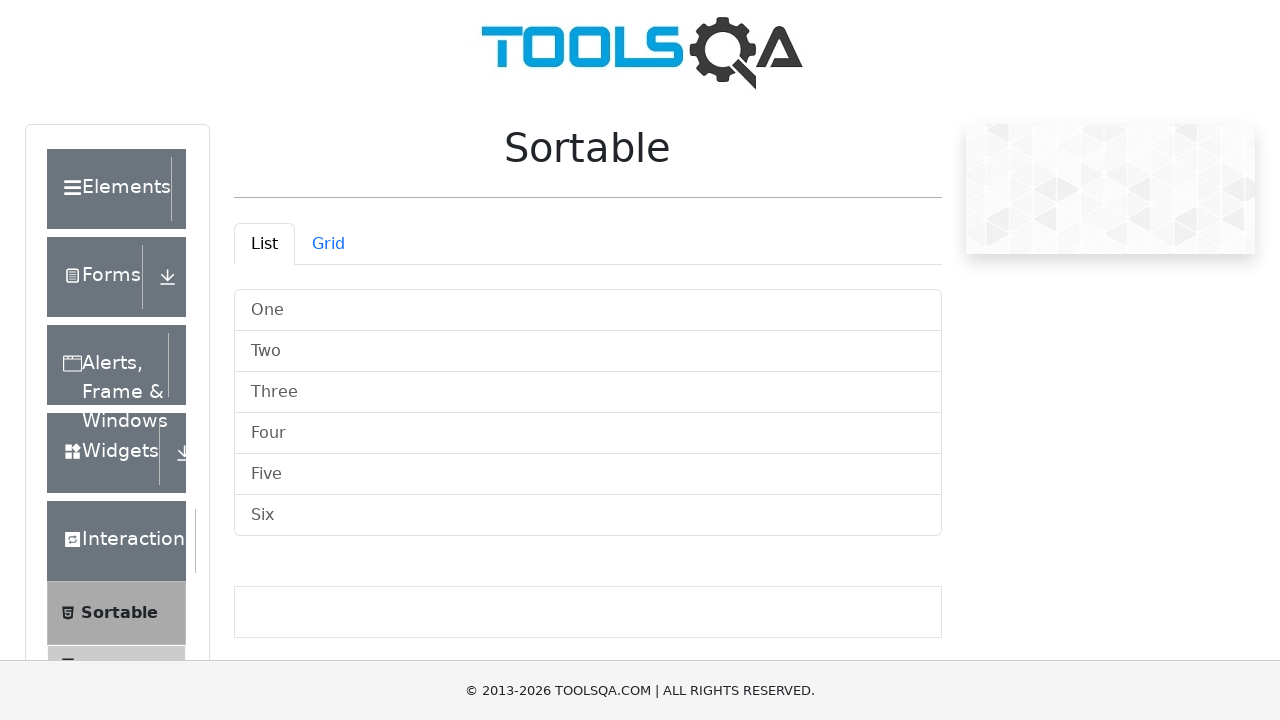

Dragged item at index 1 to index 3 at (588, 434)
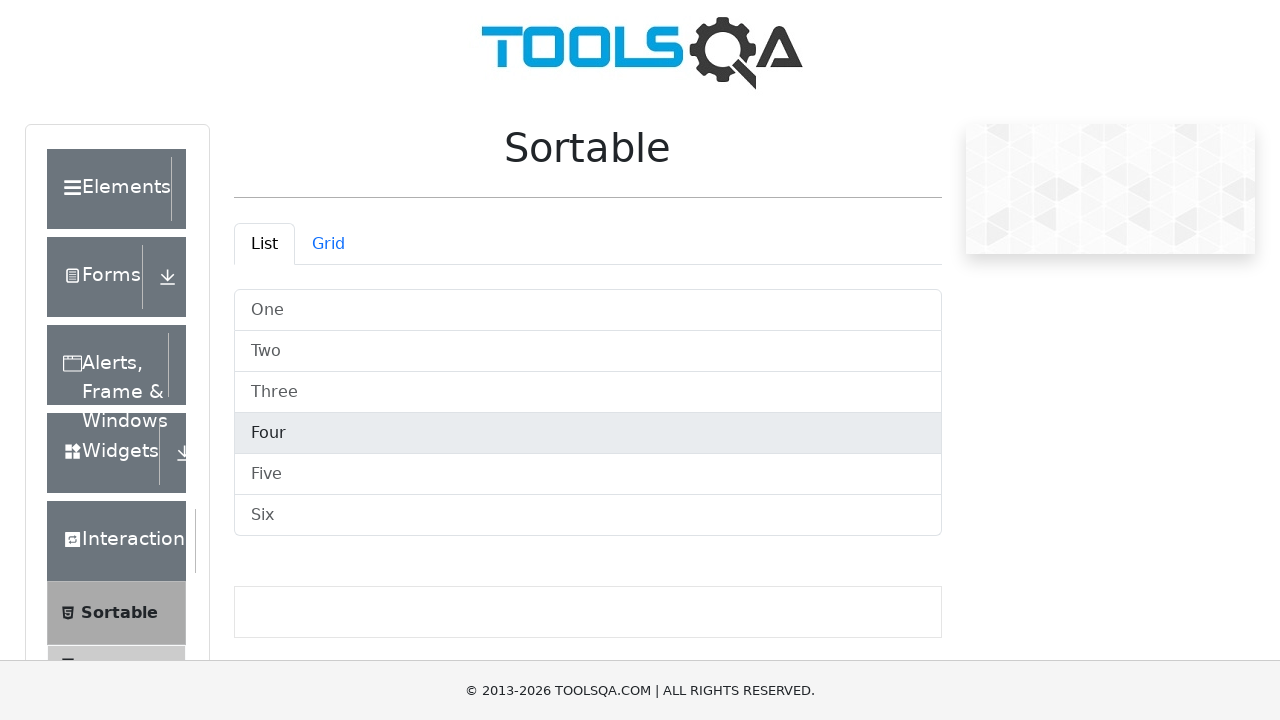

Dragged item at index 4 to index 5 at (588, 516)
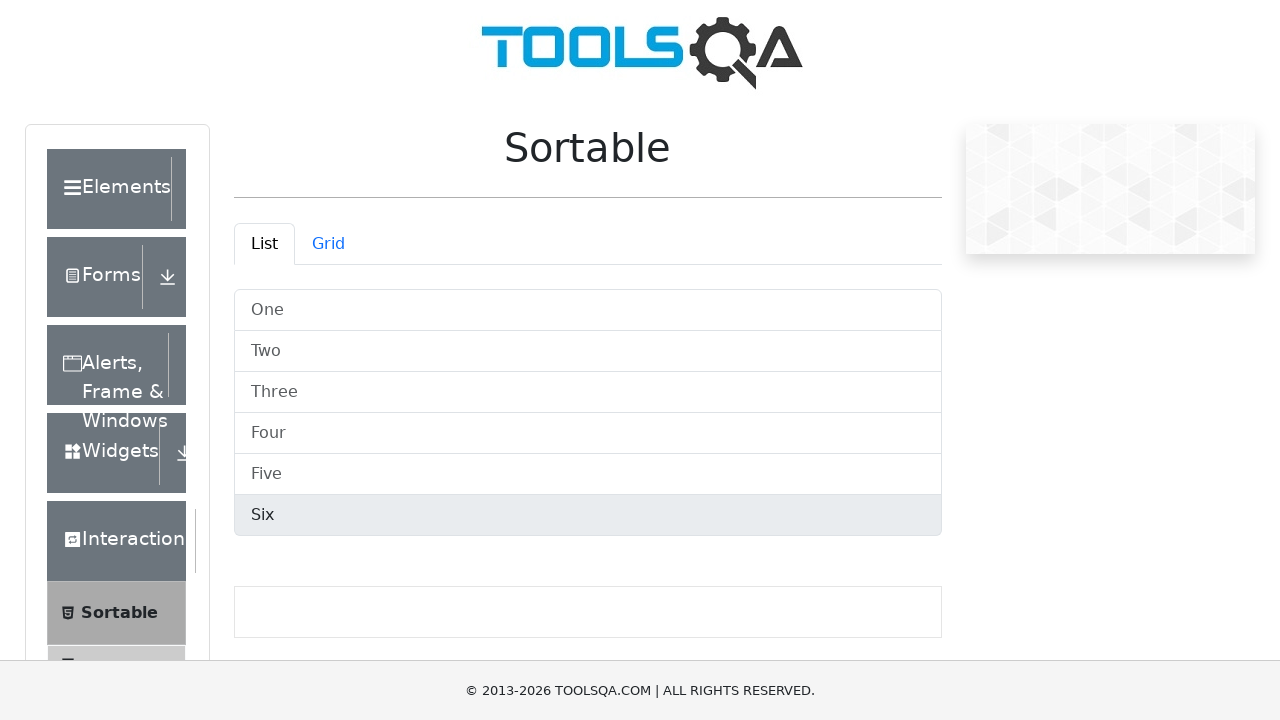

Dragged item at index 0 to index 3 at (588, 434)
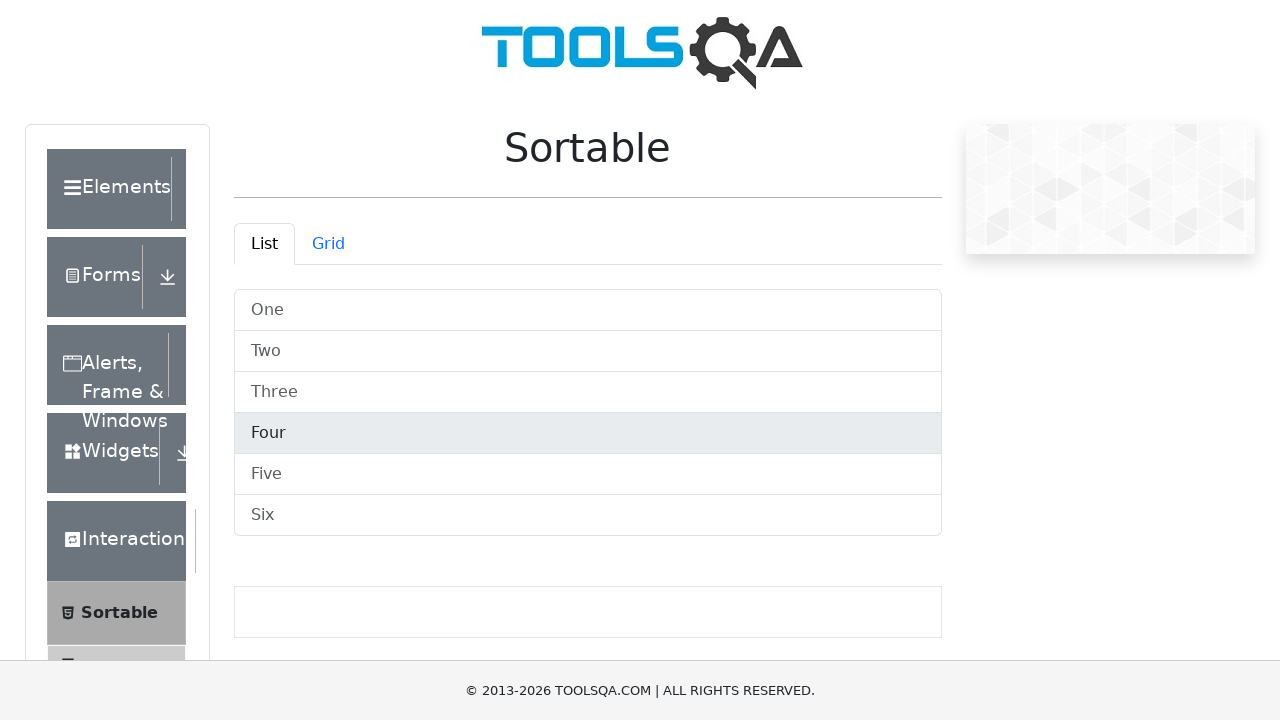

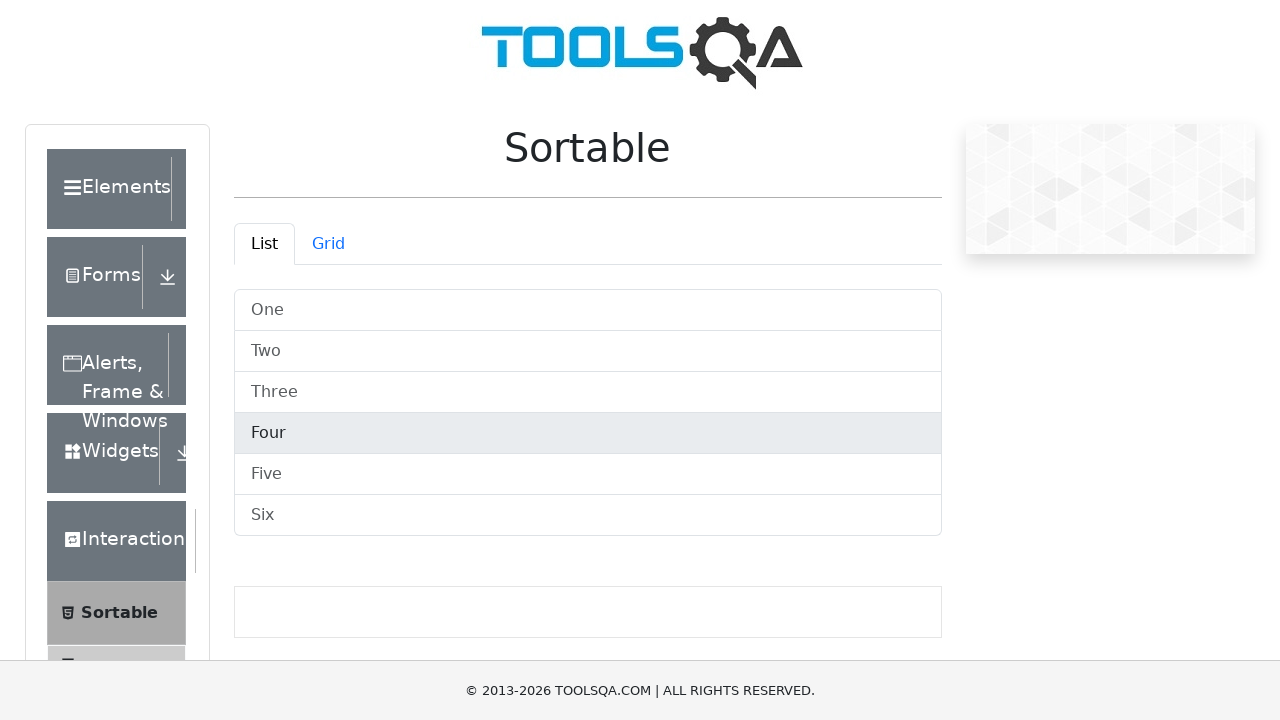